Tests right-click (context click) functionality on an image element on a popup menu sample page, then takes a screenshot to verify the context menu appeared.

Starting URL: http://deluxe-menu.com/popup-mode-sample.html

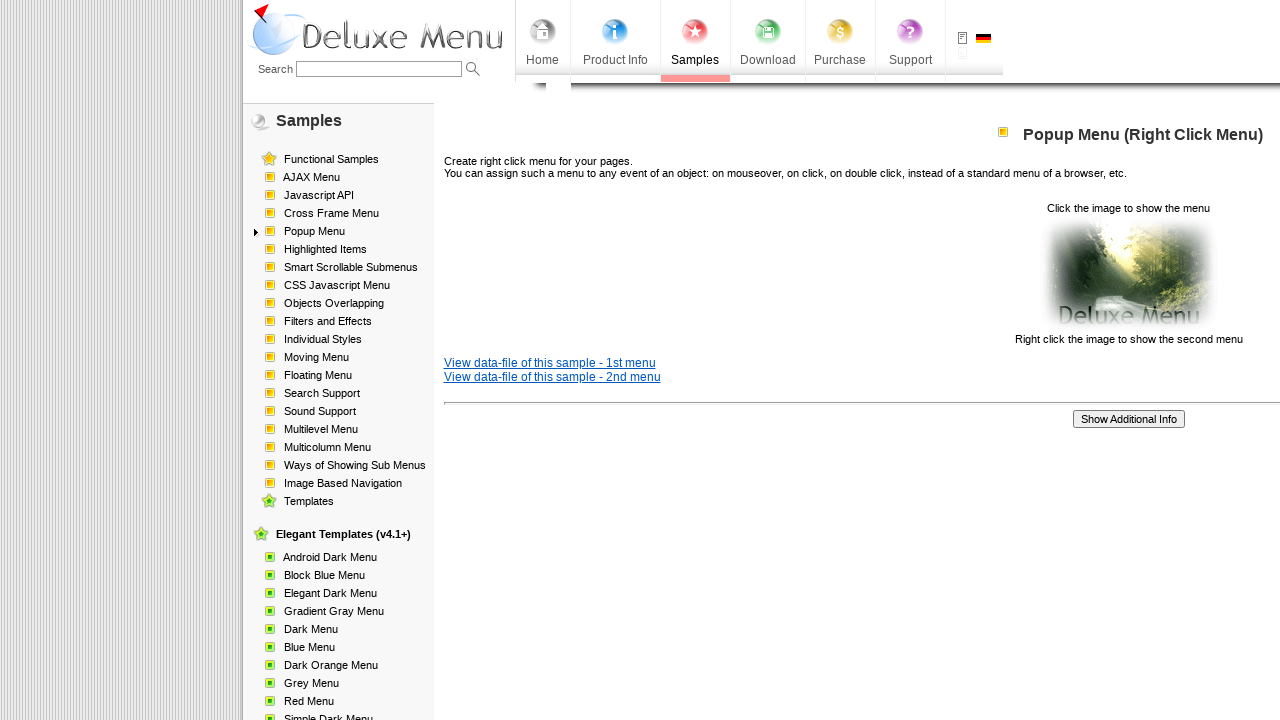

Located image element with src='data-samples/images/popup_pic.gif'
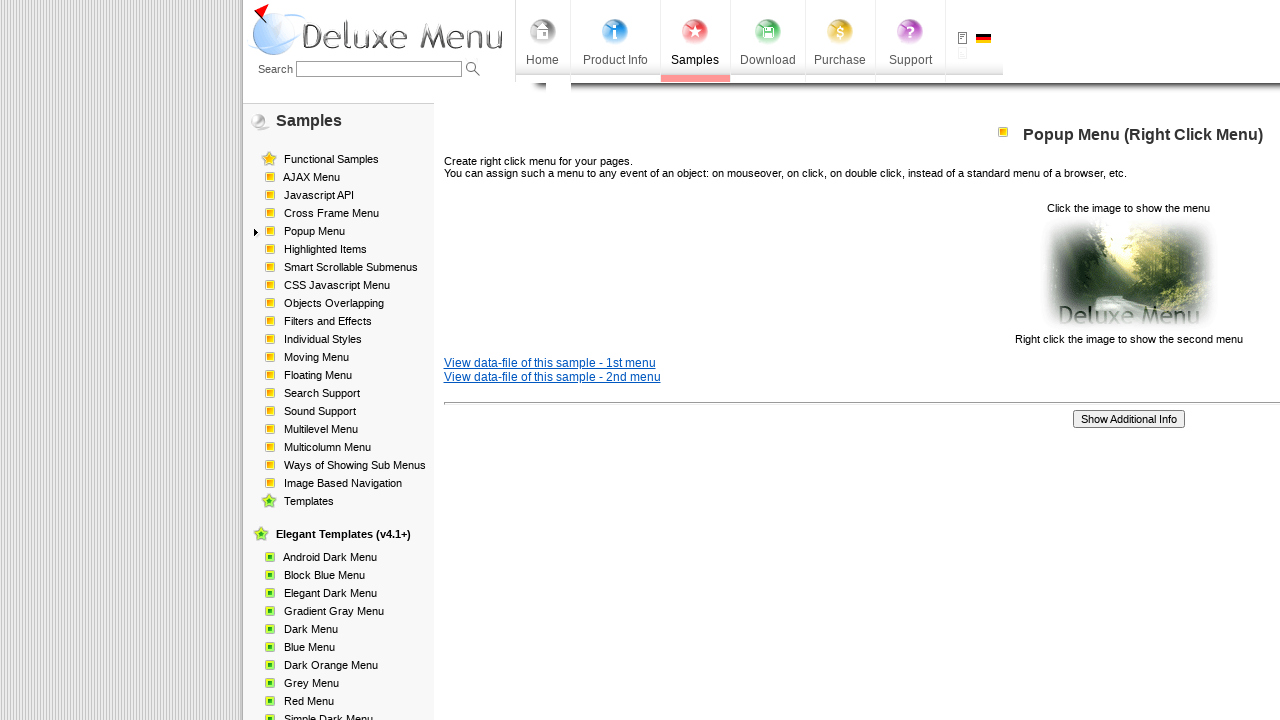

Image element became visible
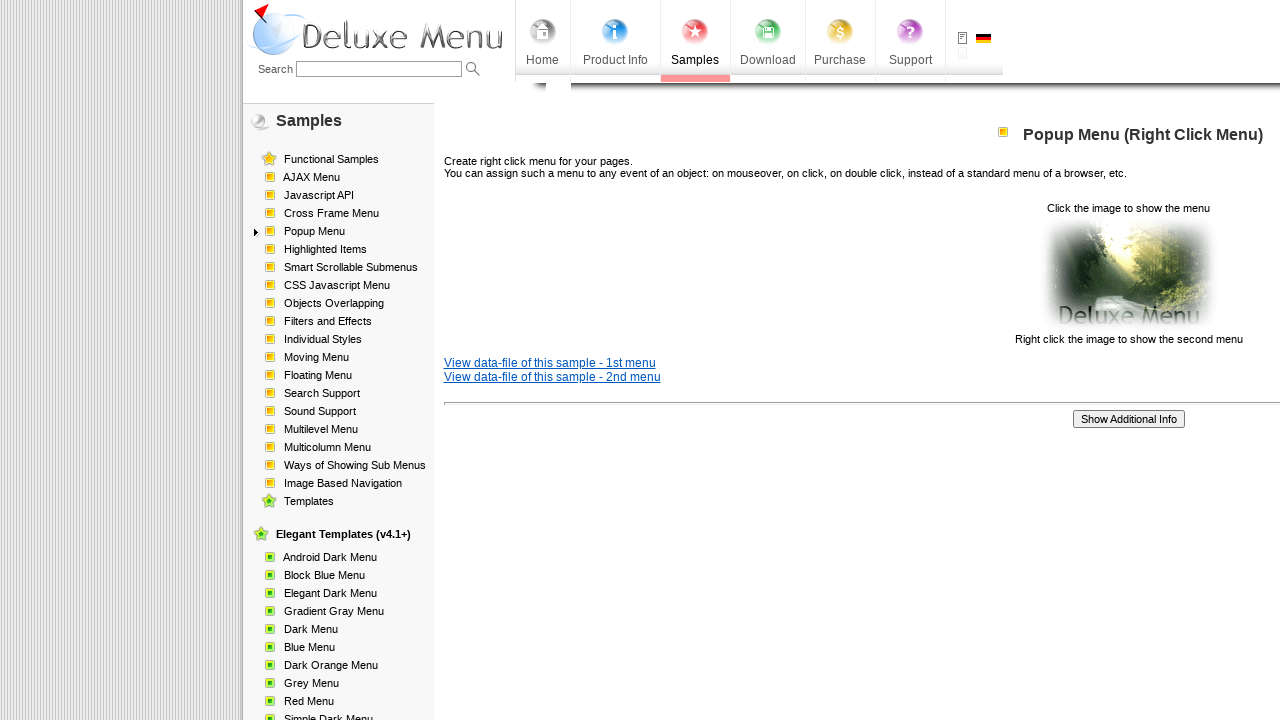

Right-clicked on the image element at (1128, 274) on img[src='data-samples/images/popup_pic.gif']
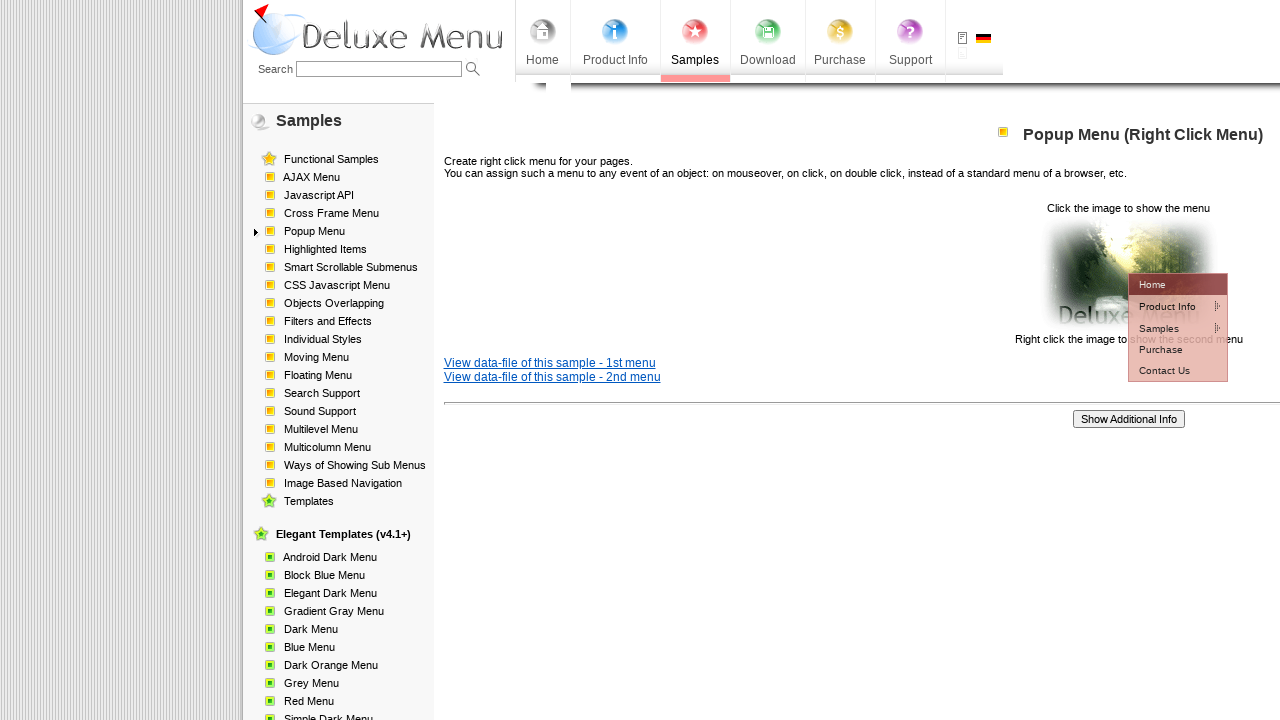

Context menu appeared after right-click
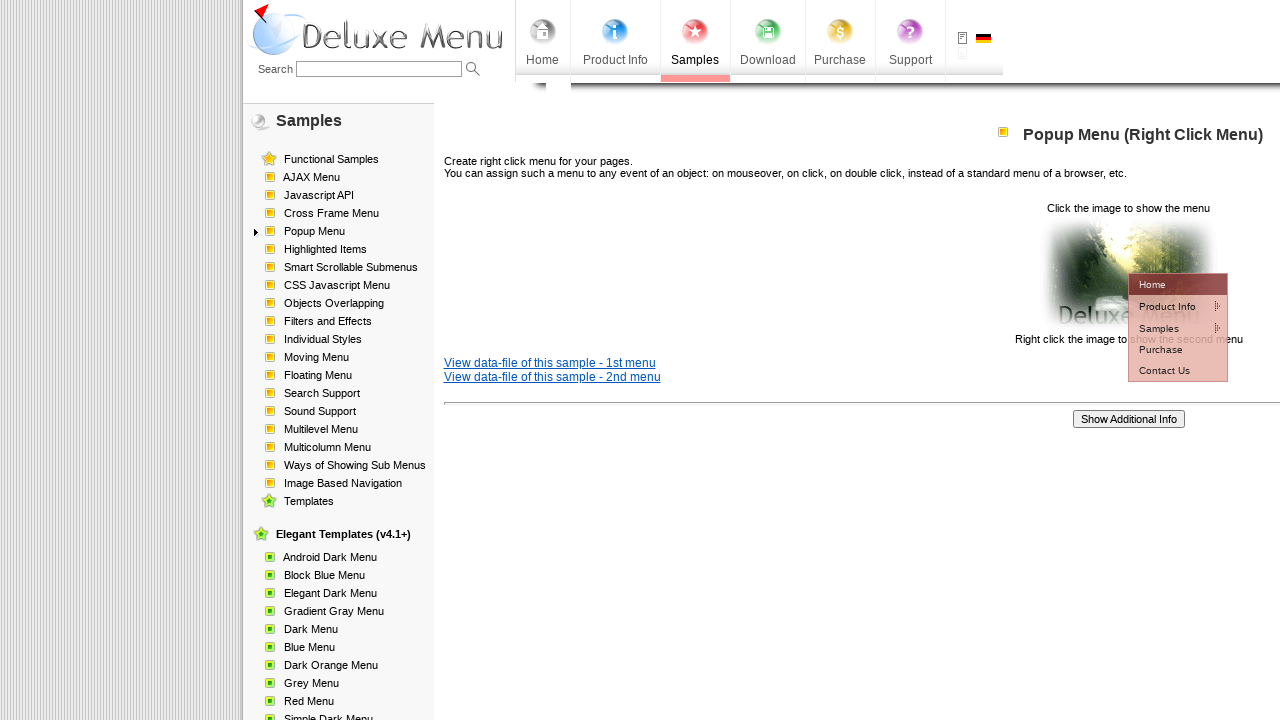

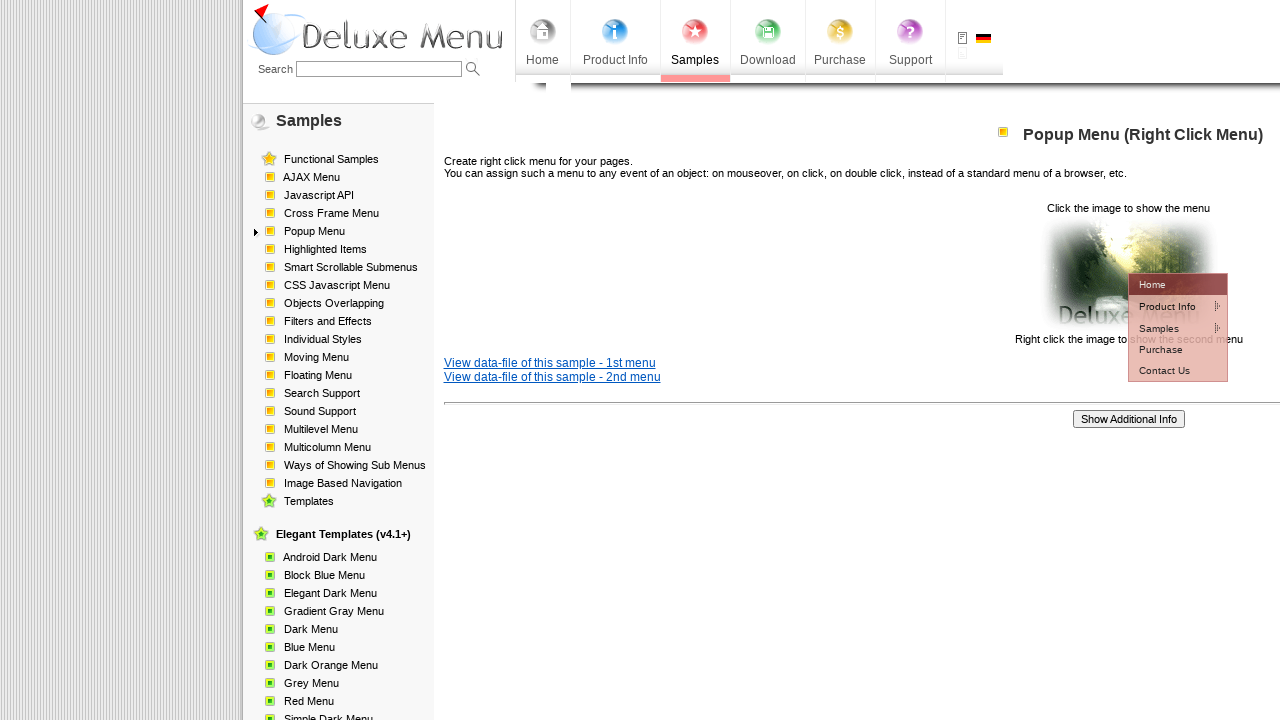